Tests using JavaScript execution to set a value in a disabled text field that cannot be edited through normal interaction methods.

Starting URL: https://letcode.in/edit

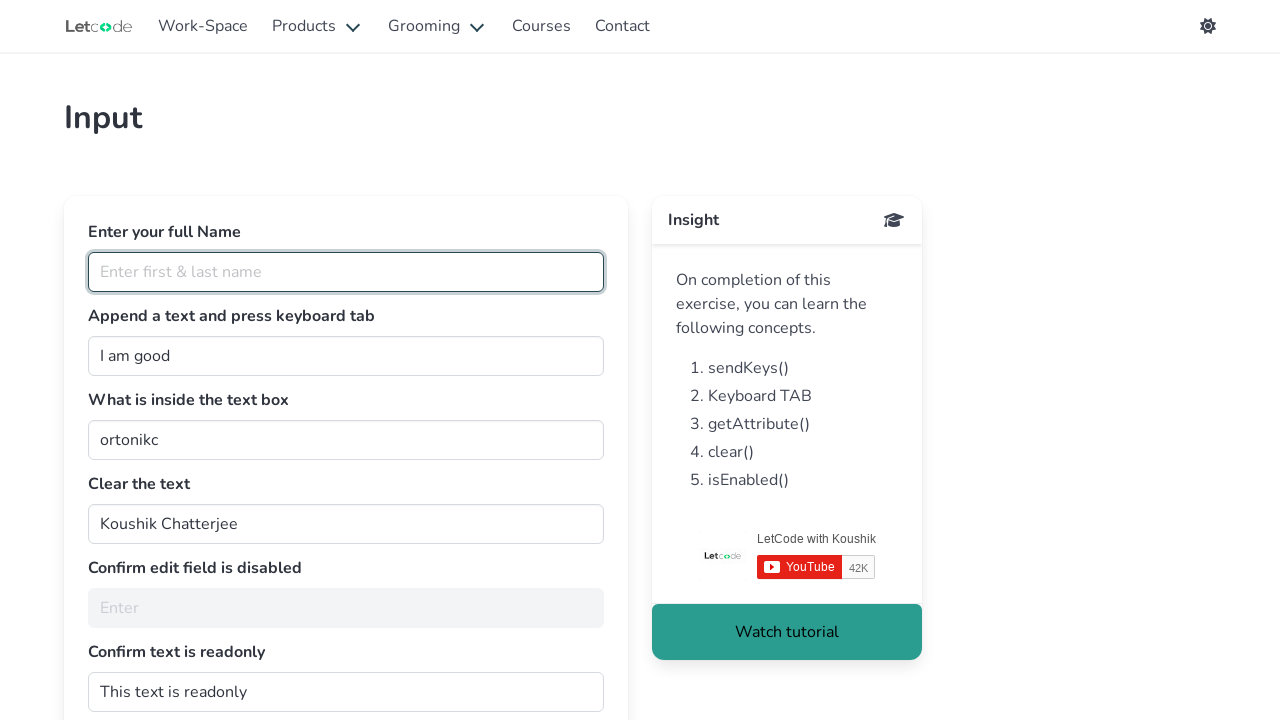

Located the disabled text field with id 'noEdit'
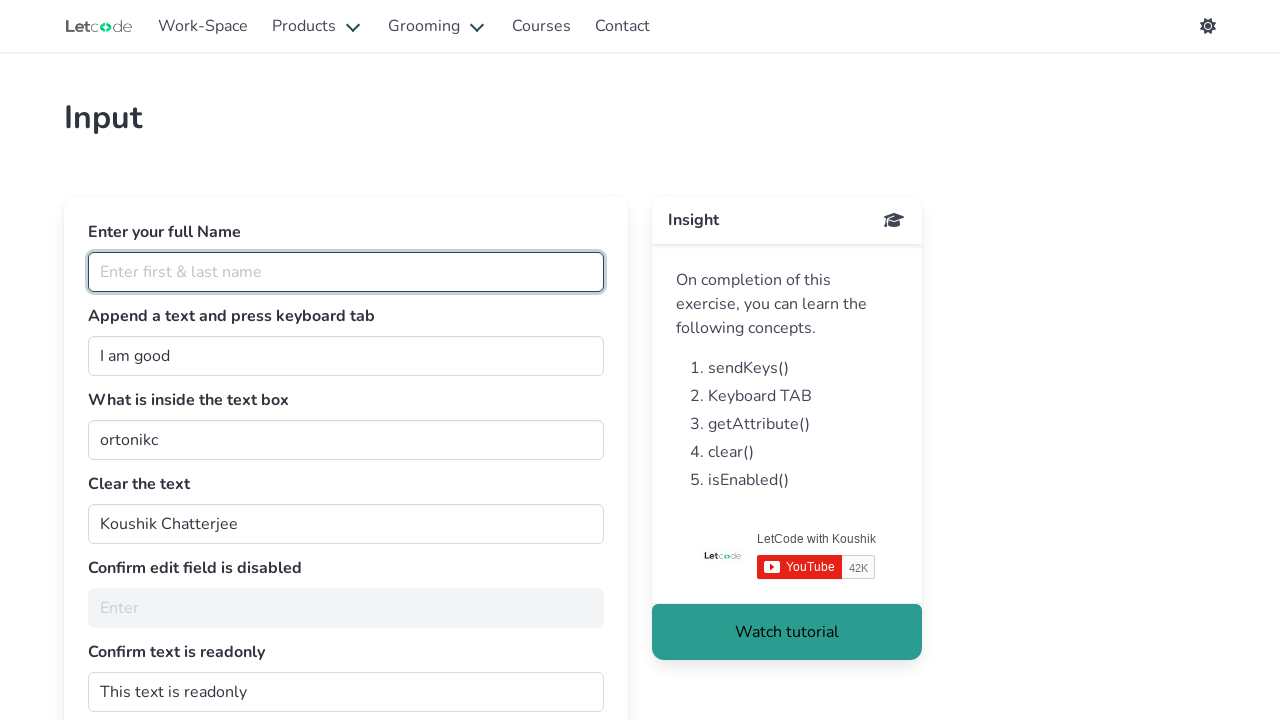

Set value 'ankit' in disabled text field using JavaScript execution
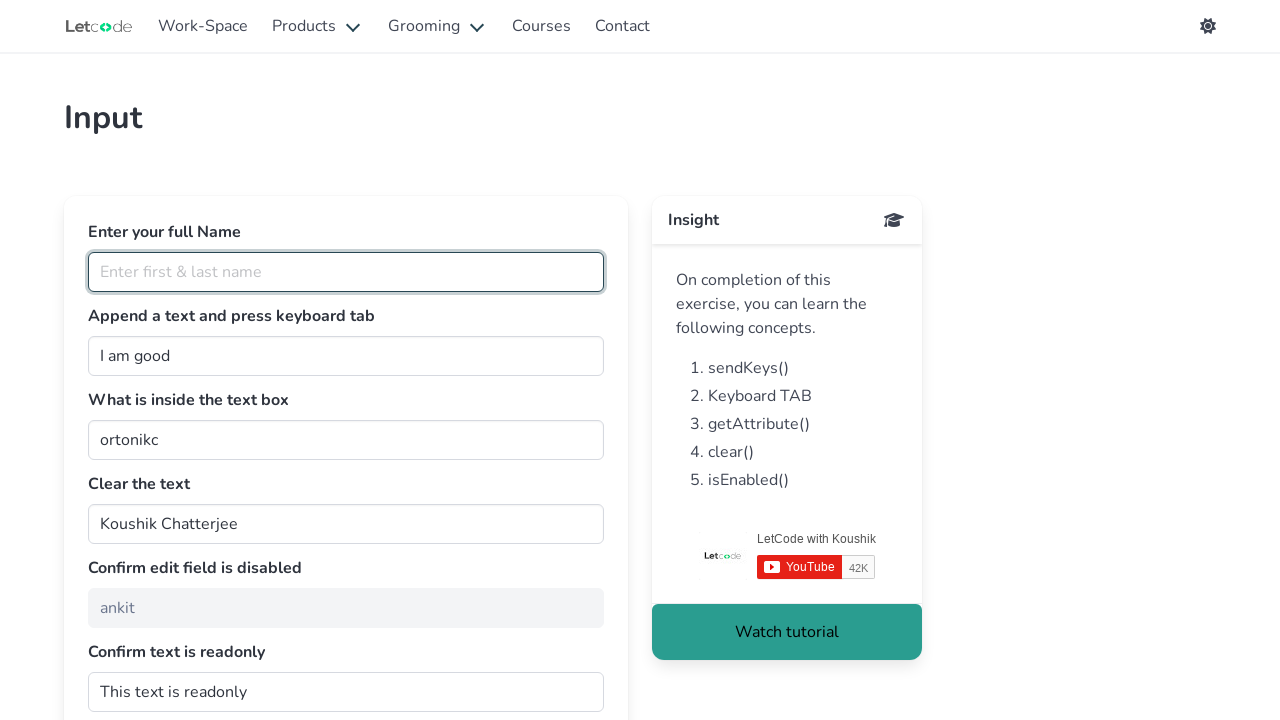

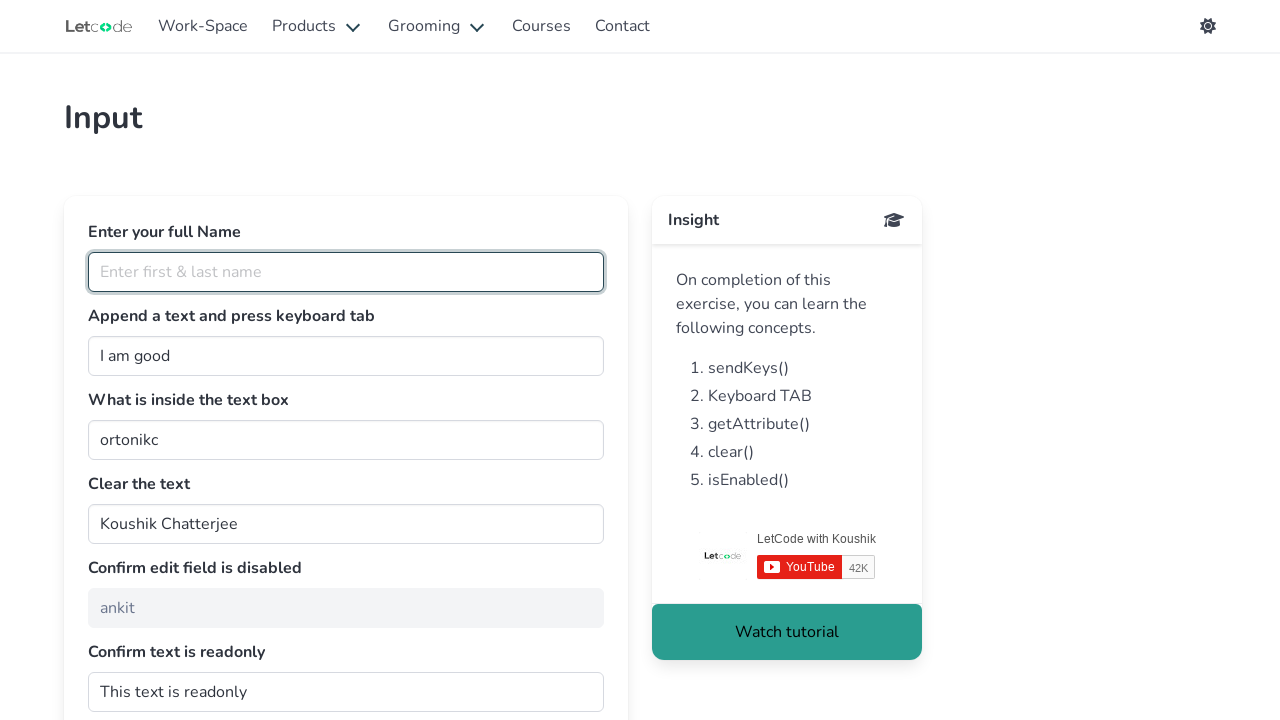